Tests element visibility on a CRM page by navigating to the site and verifying that a form input element is displayed using visibility checks.

Starting URL: https://classic.crmpro.com/index.html

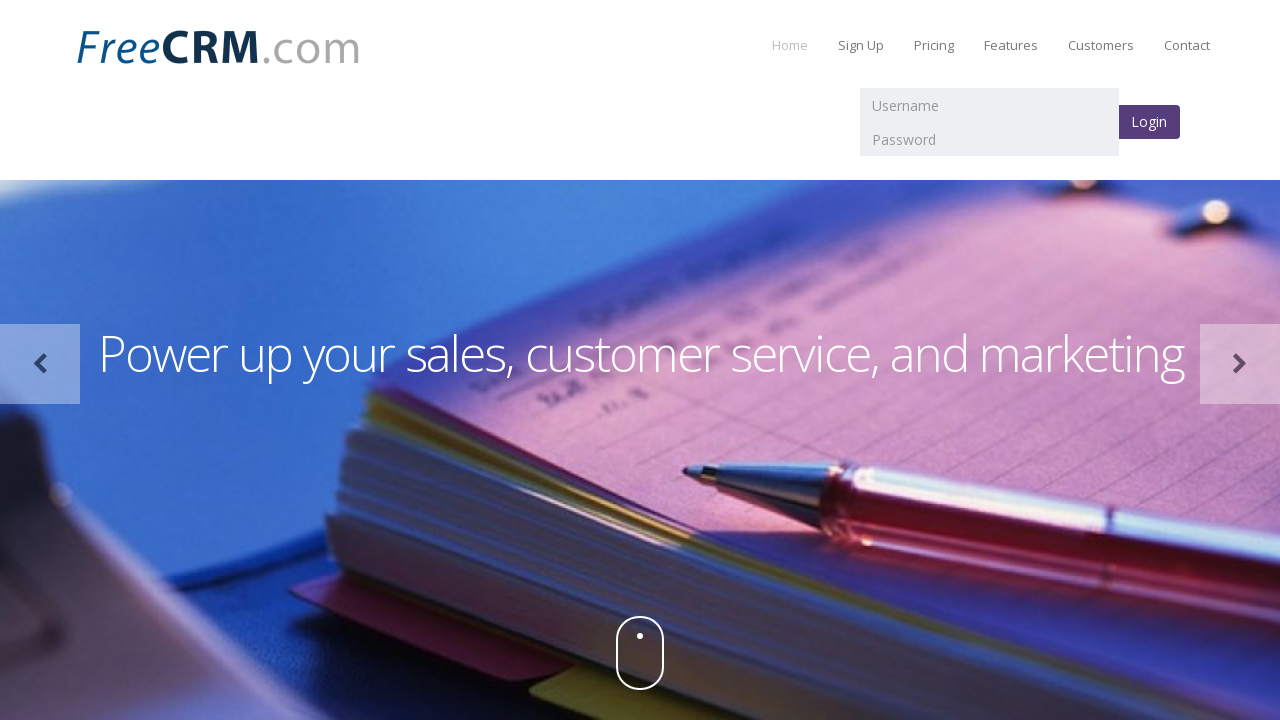

Waited for login form input element to be visible
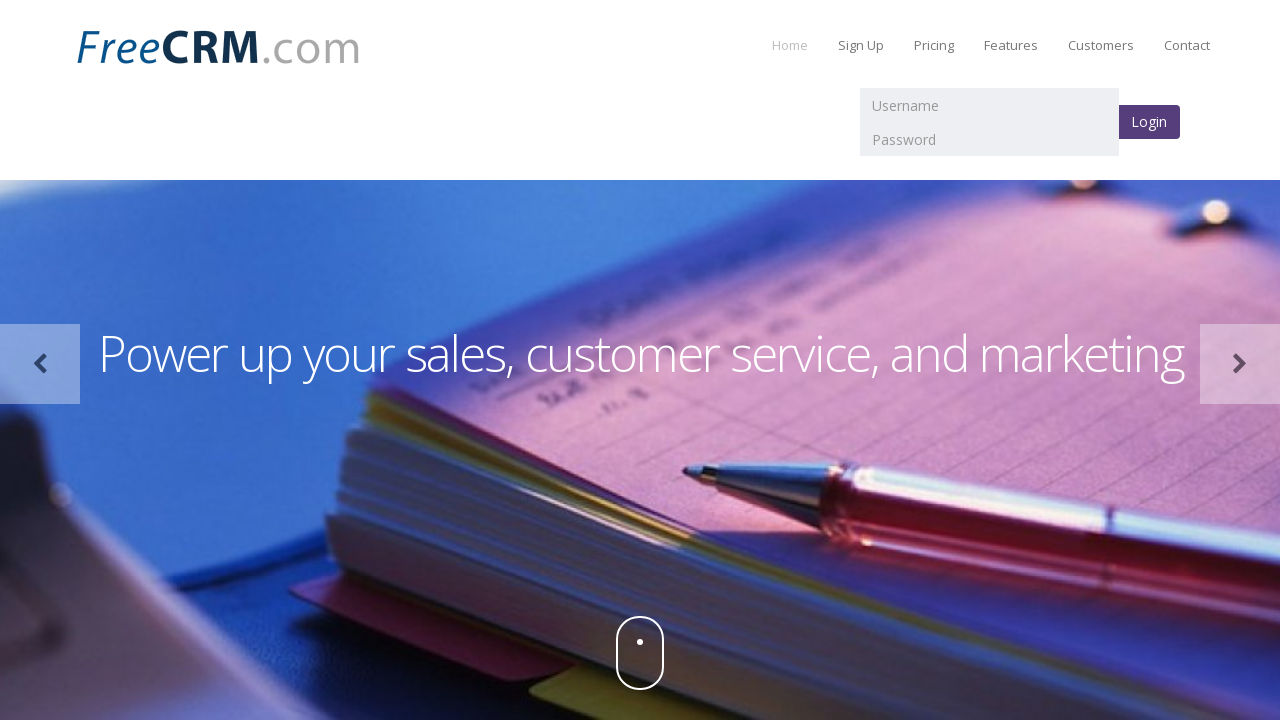

Checked if login input element is visible: True
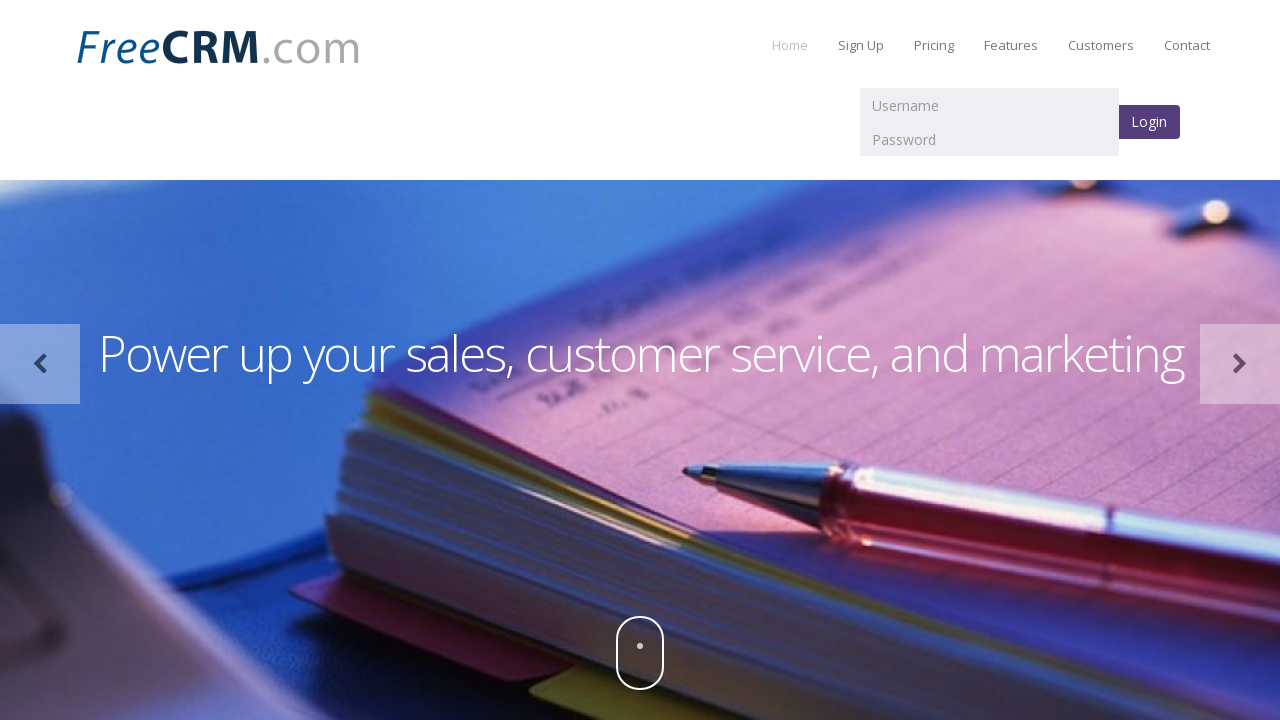

Checked if login input element is enabled: True
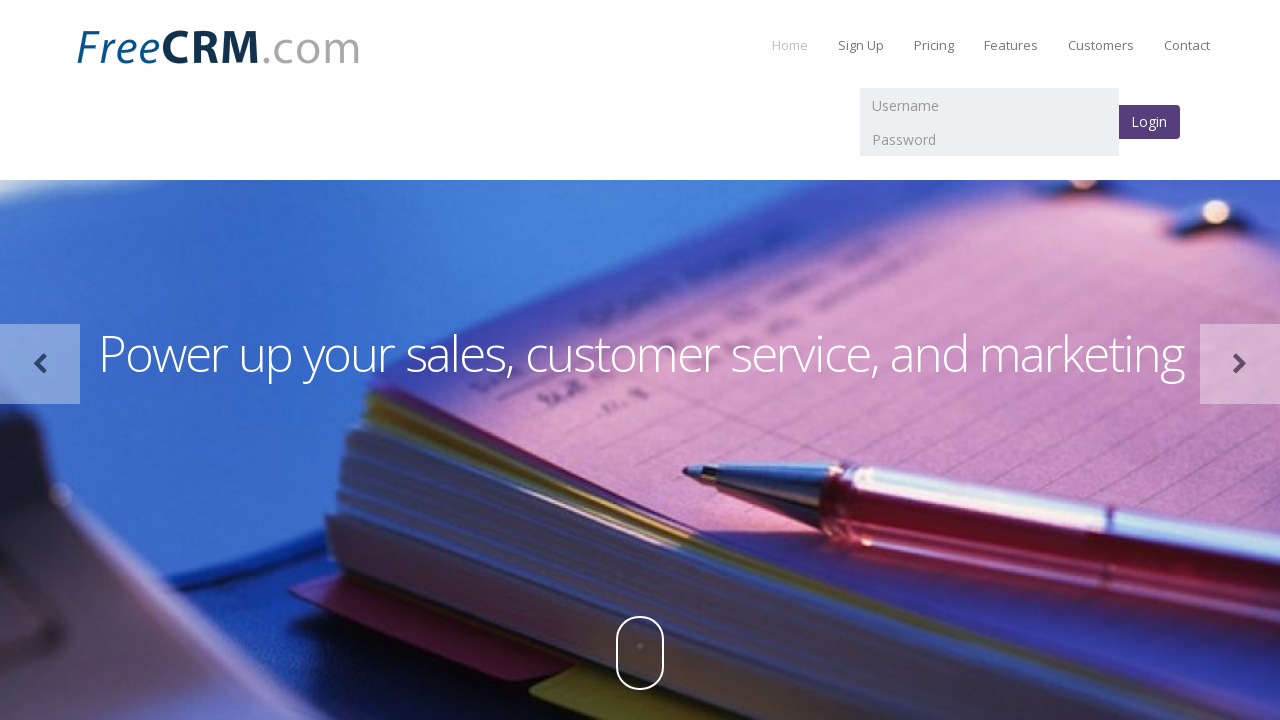

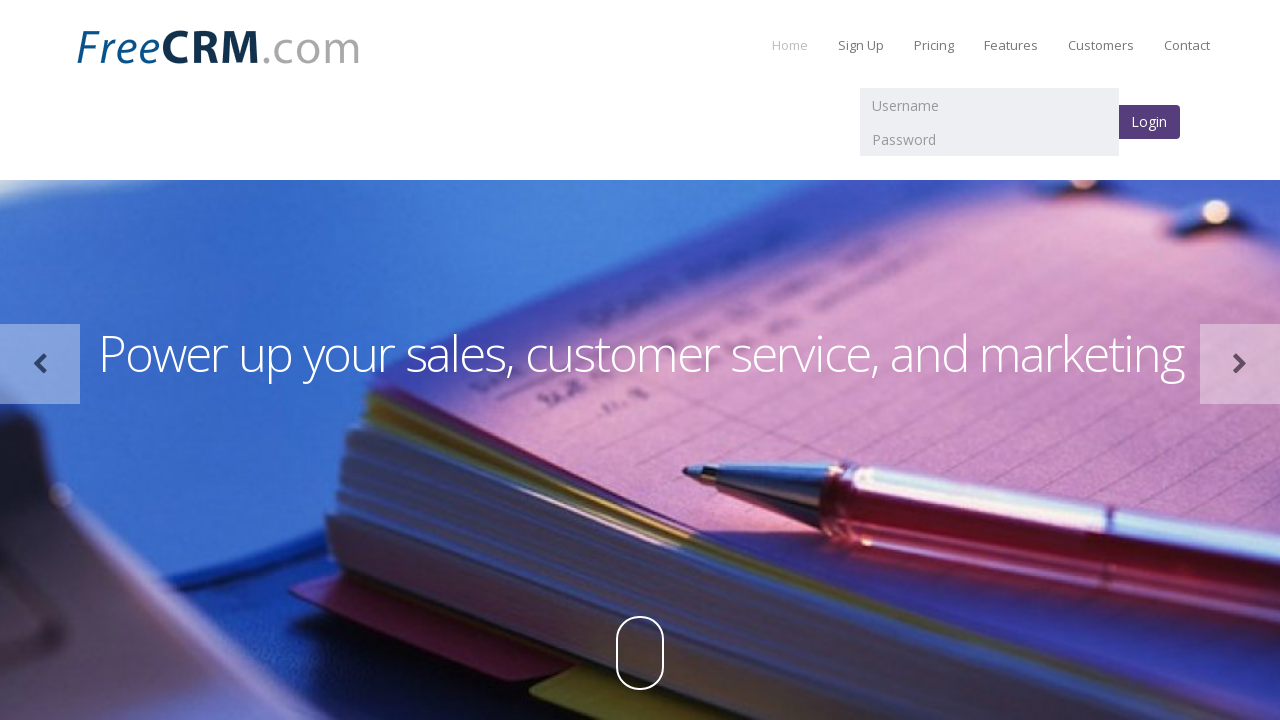